Tests browser window and tab handling by clicking a link that opens a new page, switching between windows to interact with elements in each, and opening new tabs and windows programmatically.

Starting URL: https://only-testing-blog.blogspot.com/2014/01/textbox.html

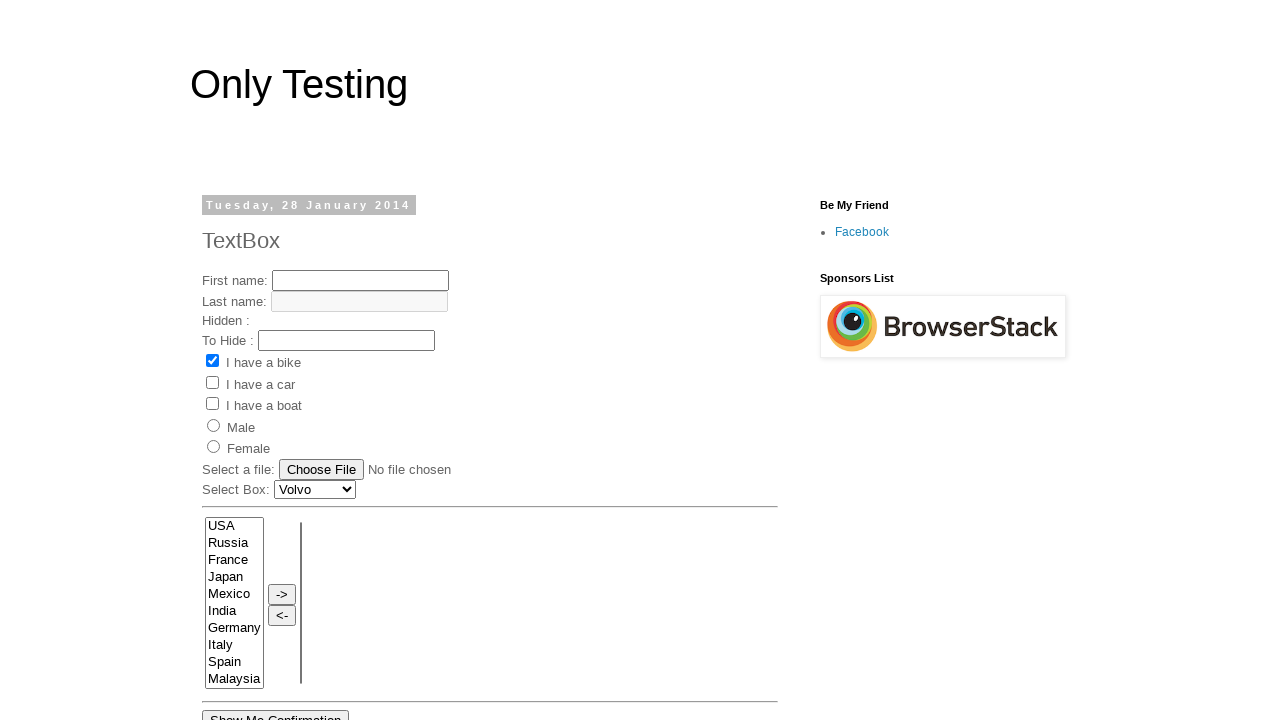

Clicked 'Open New Page' link at (251, 393) on xpath=//b[contains(text(),'Open New Page')]
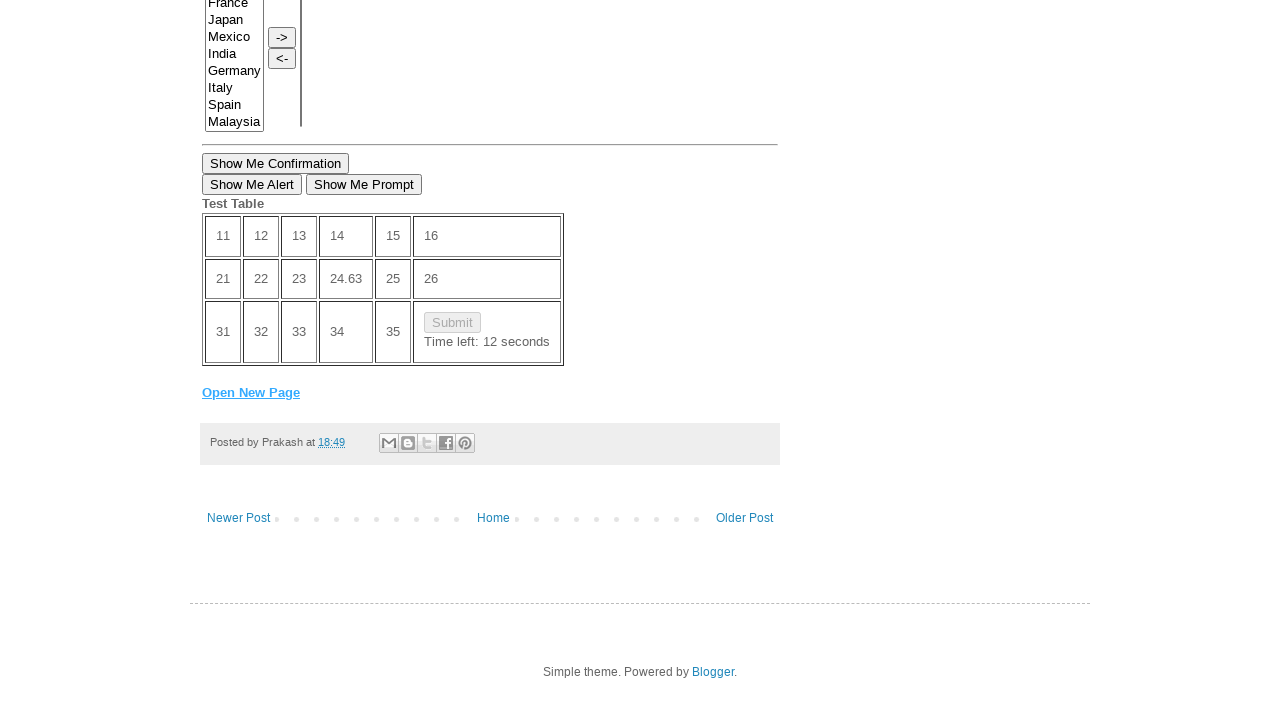

New page/popup appeared
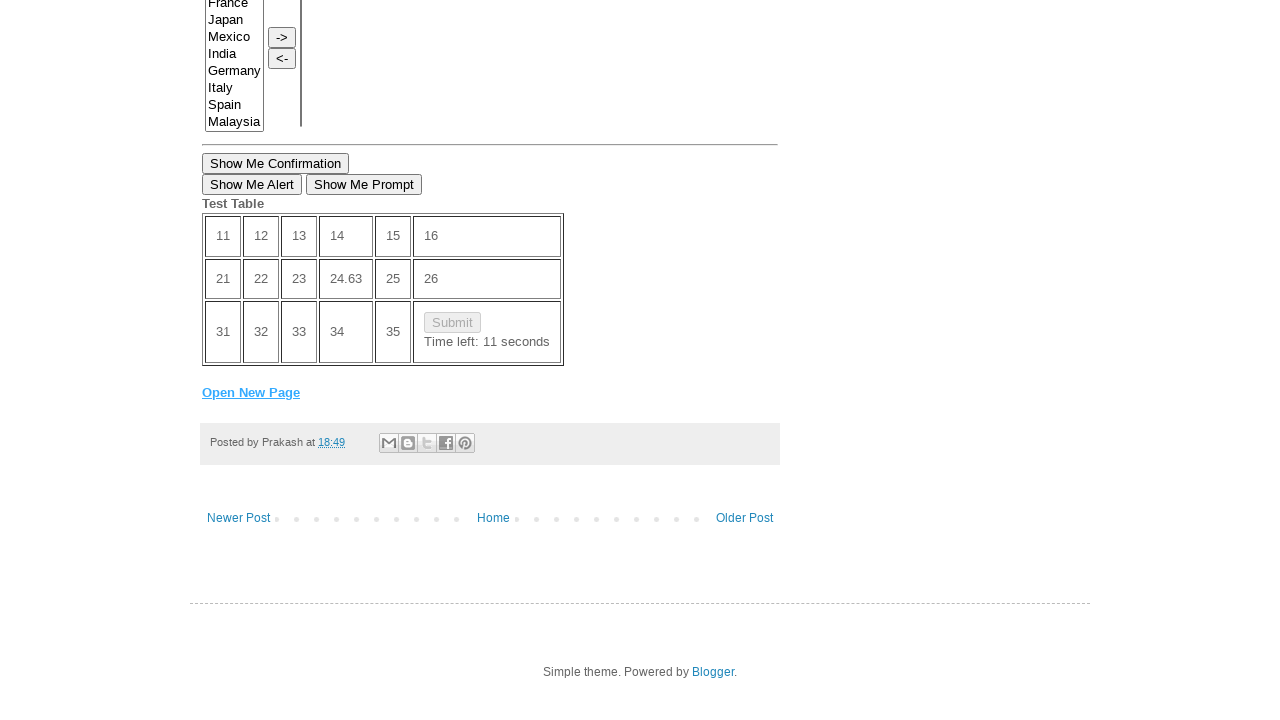

New page finished loading
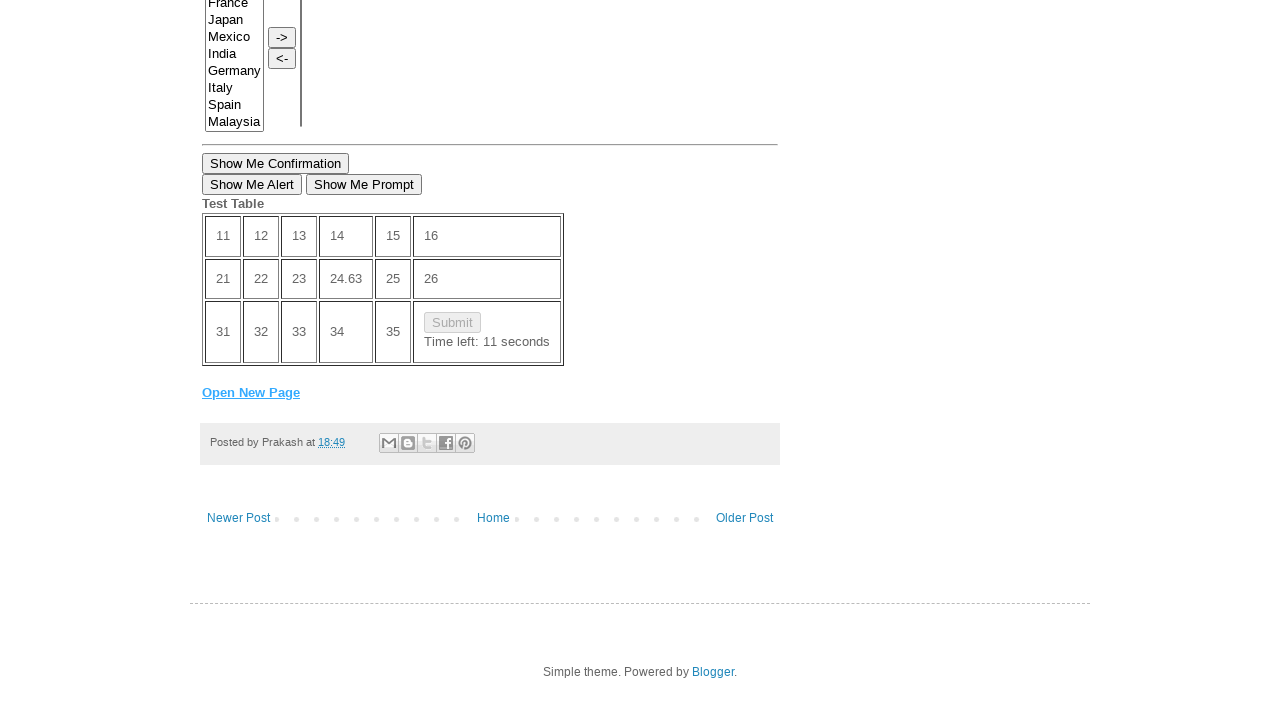

Filled text field with 'some text' on new page on #fname
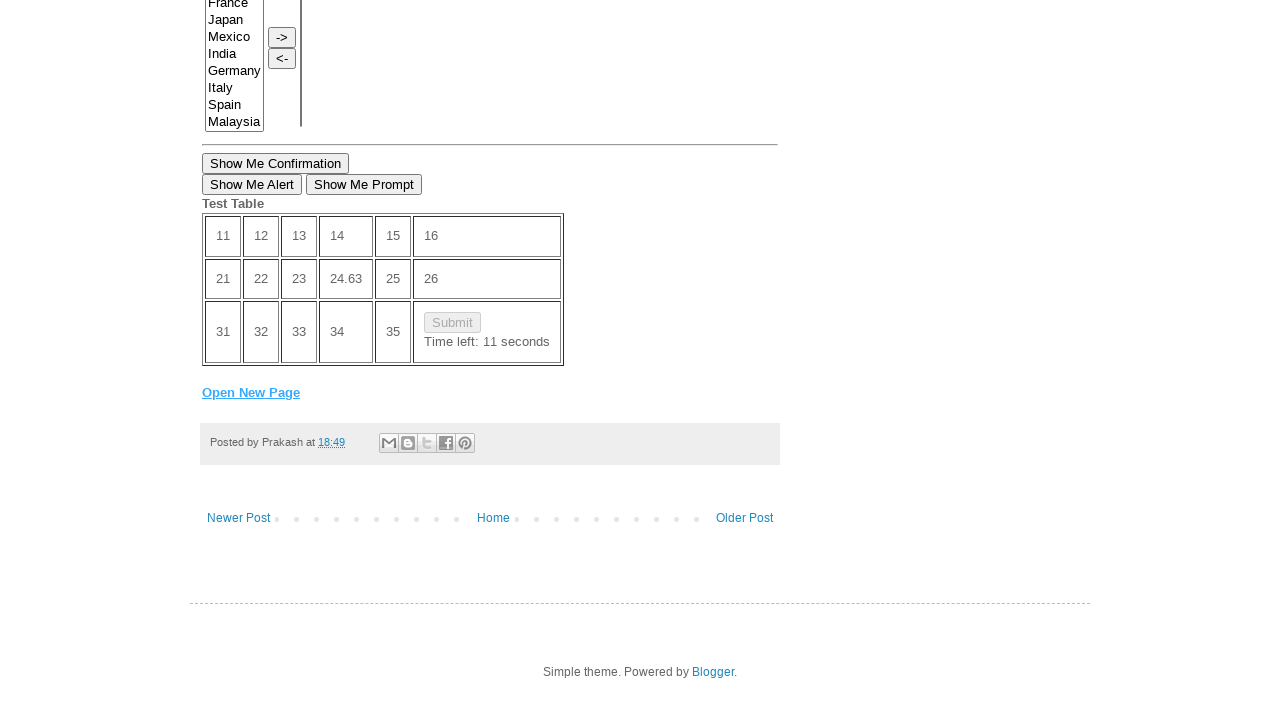

Switched back to original page
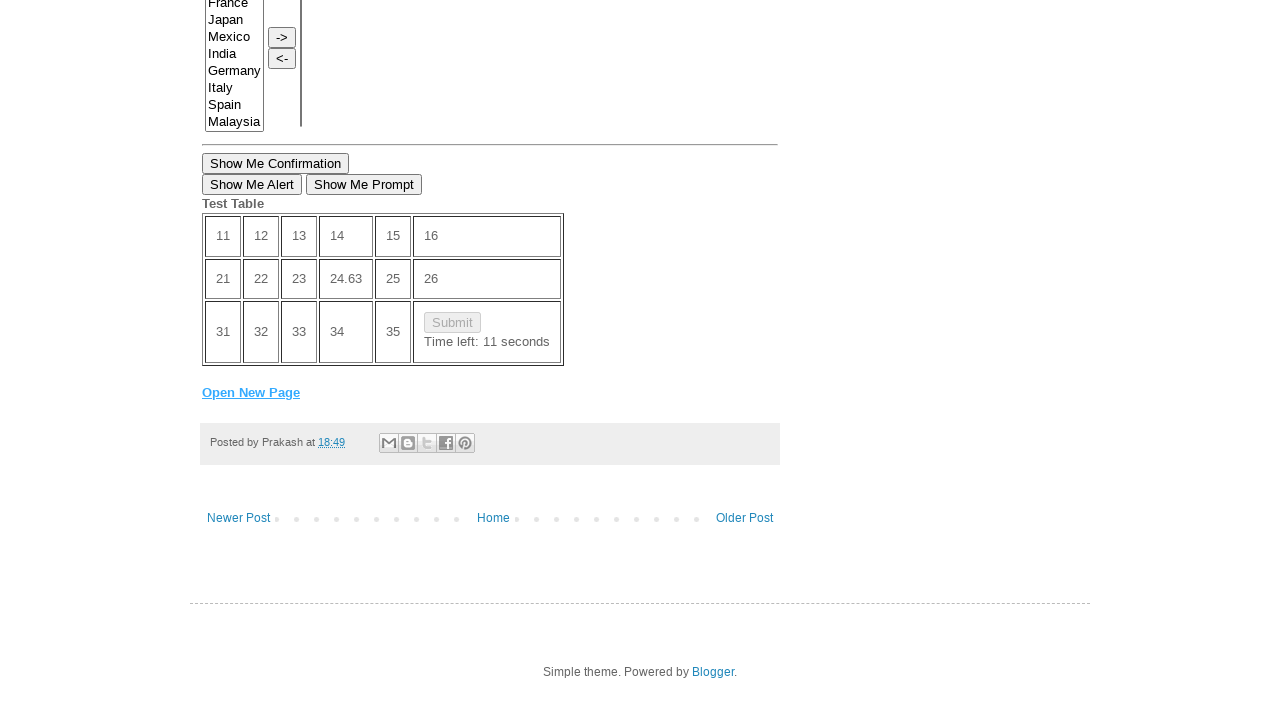

Clicked radio button on original page at (214, 361) on #radio2
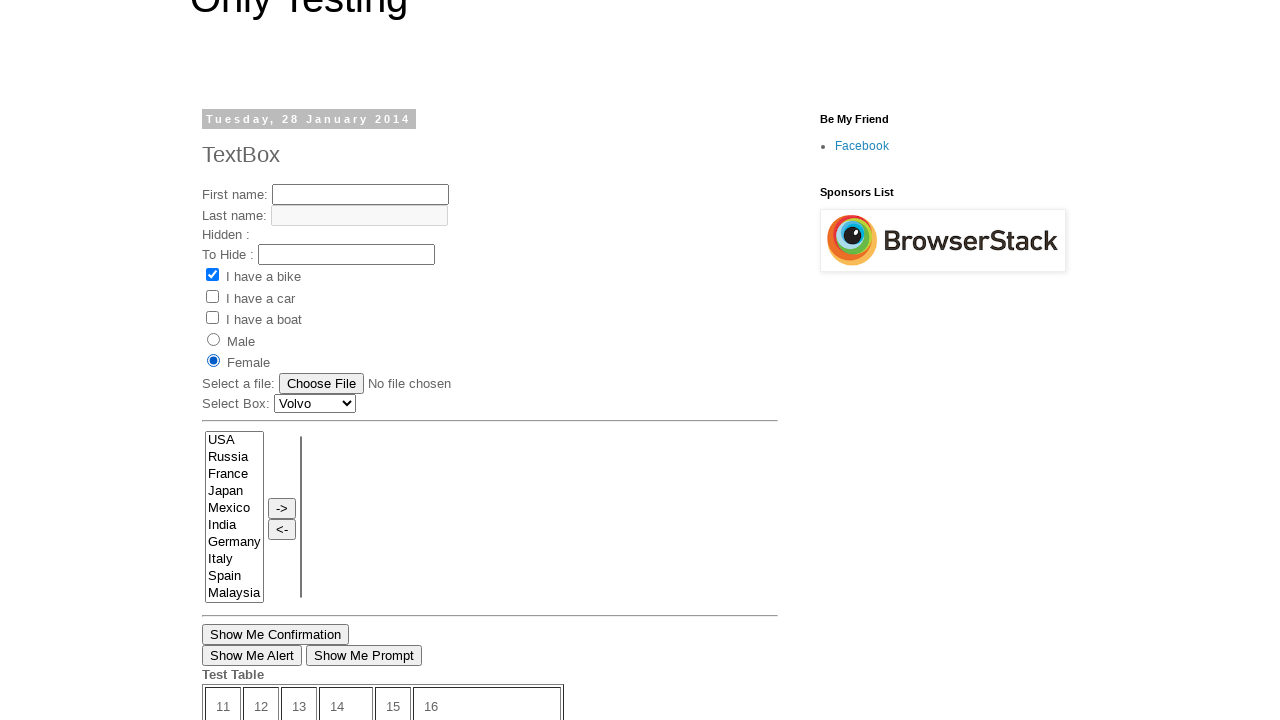

Opened a new tab
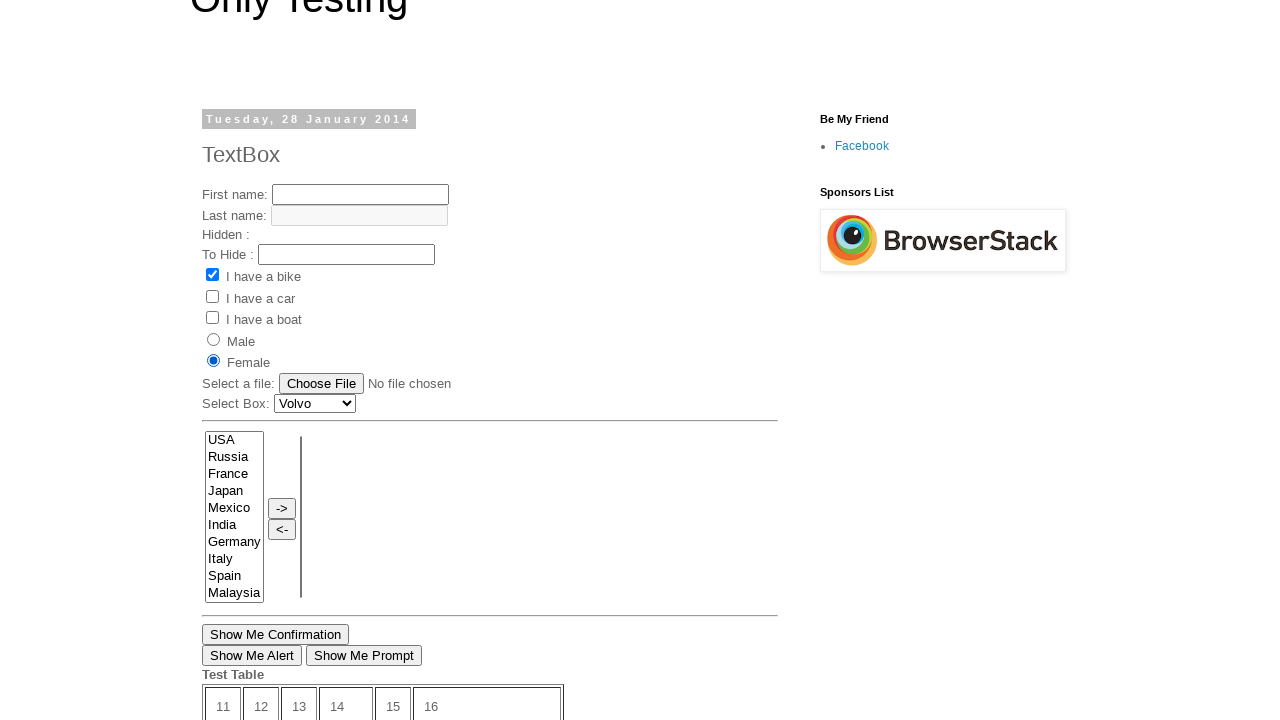

New tab finished loading
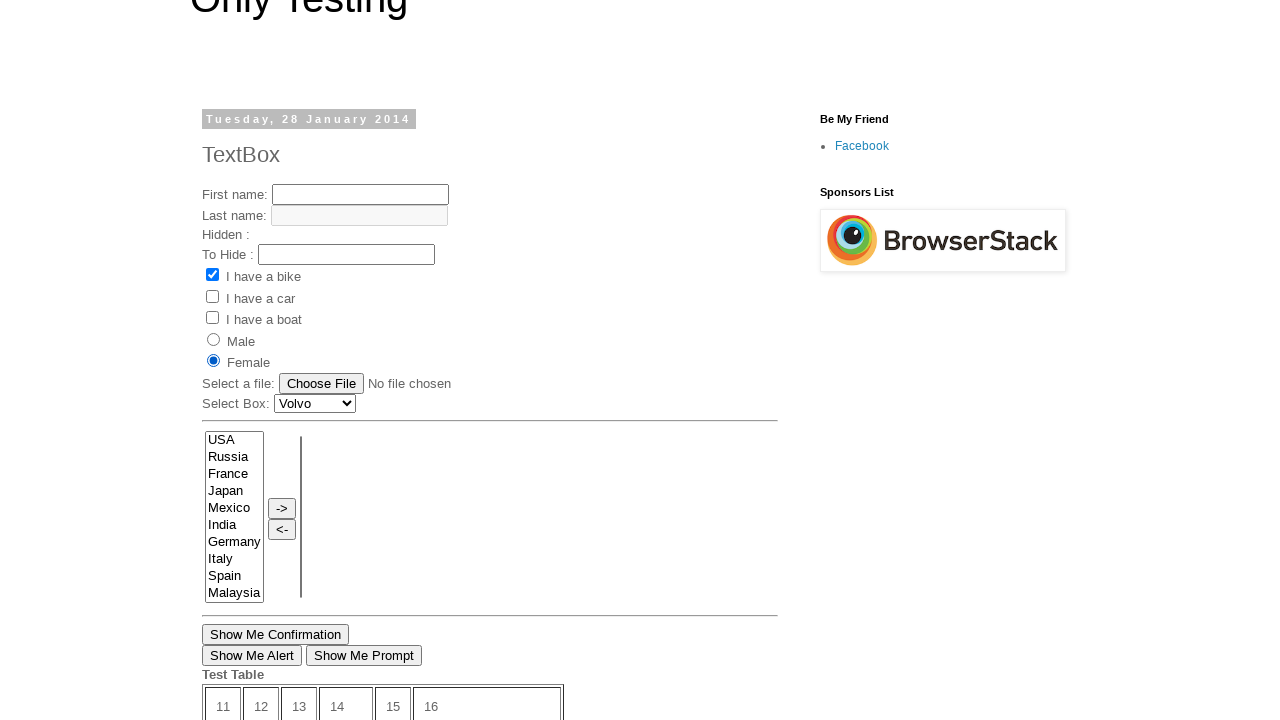

Opened a new window
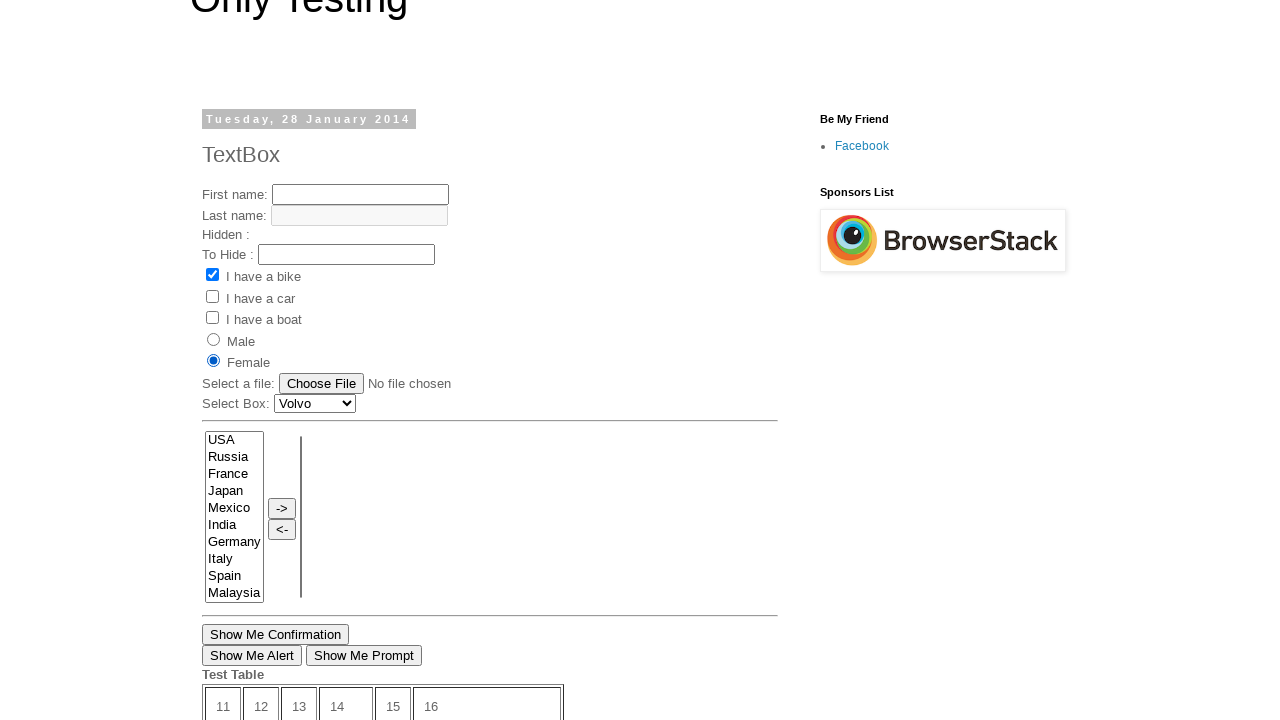

New window finished loading
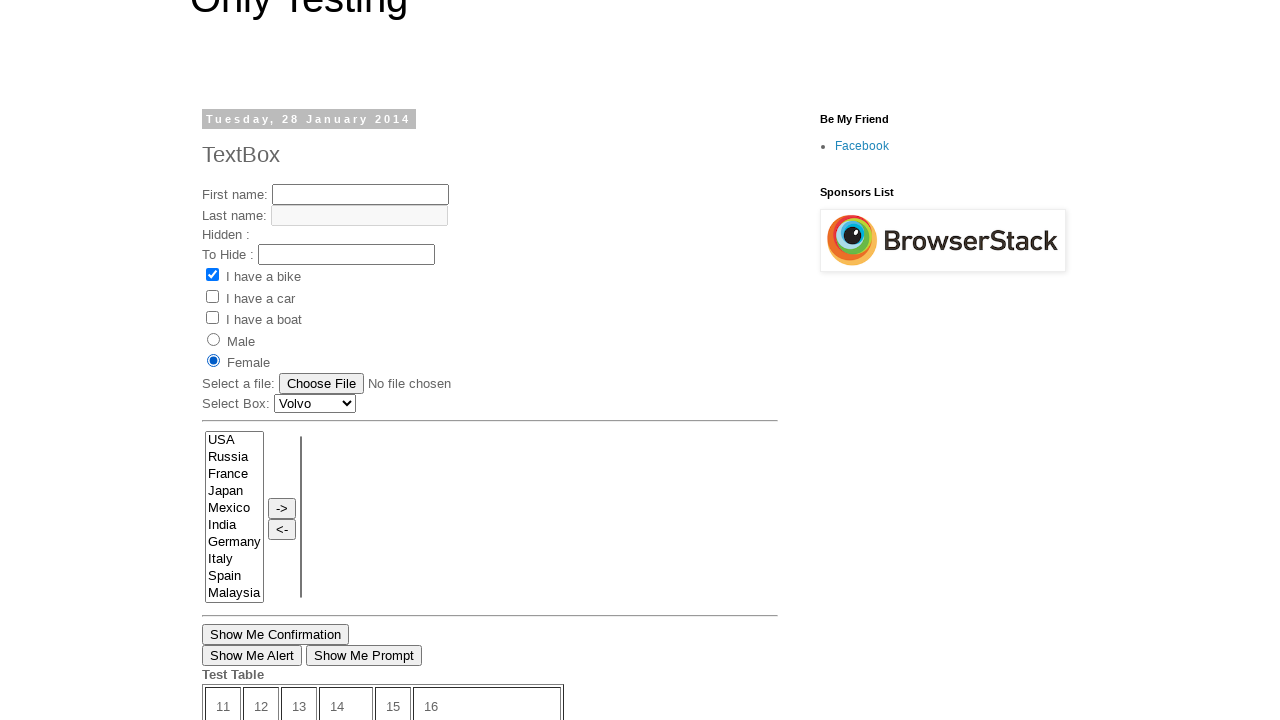

Retrieved viewport size
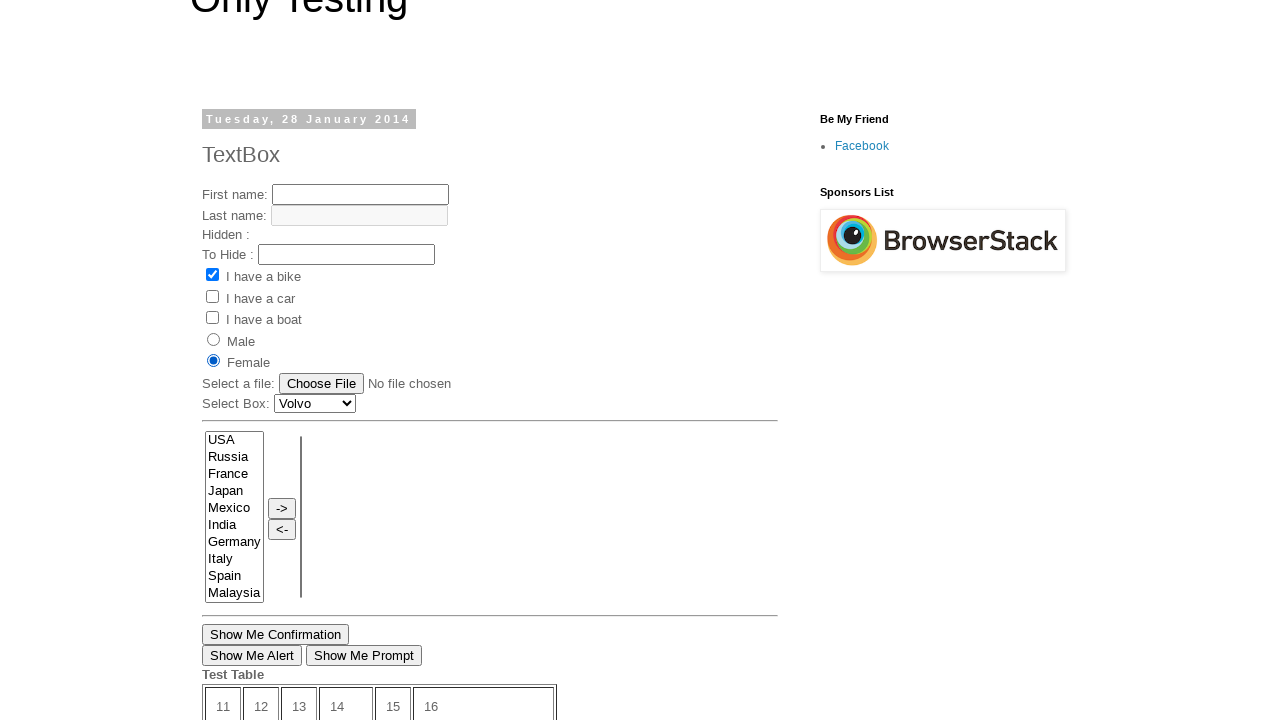

Viewport dimensions: 1280x720
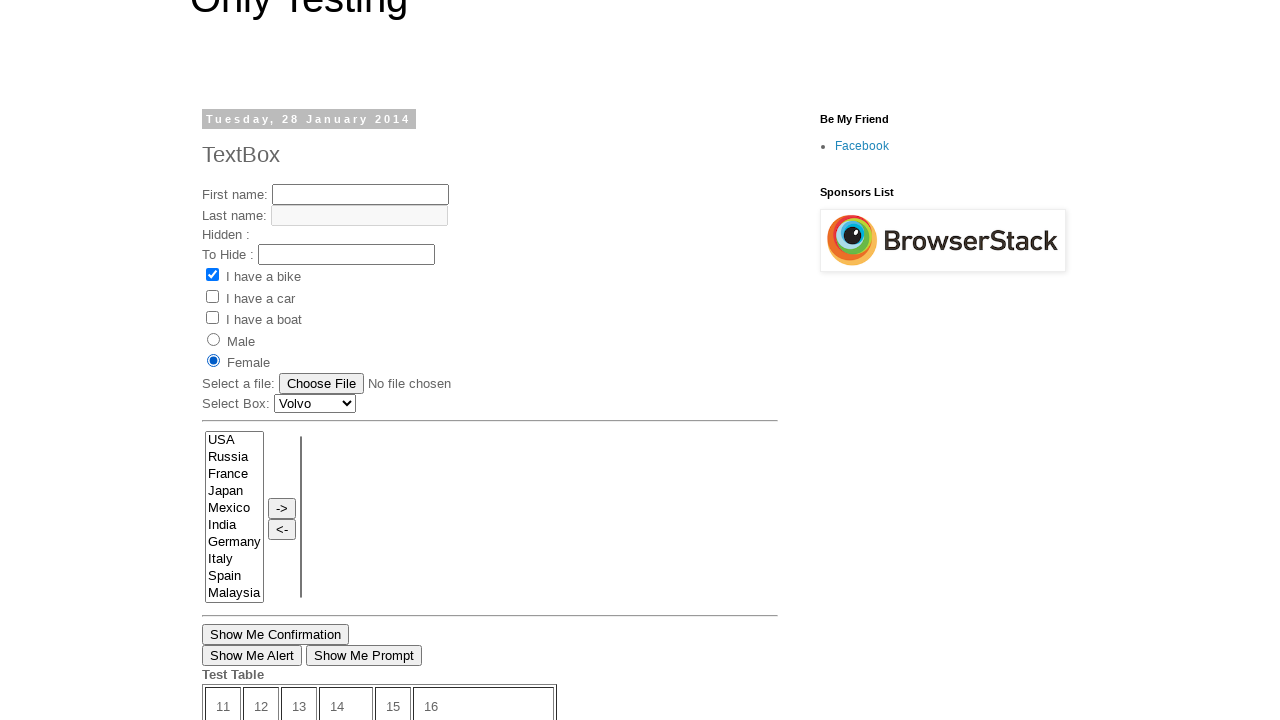

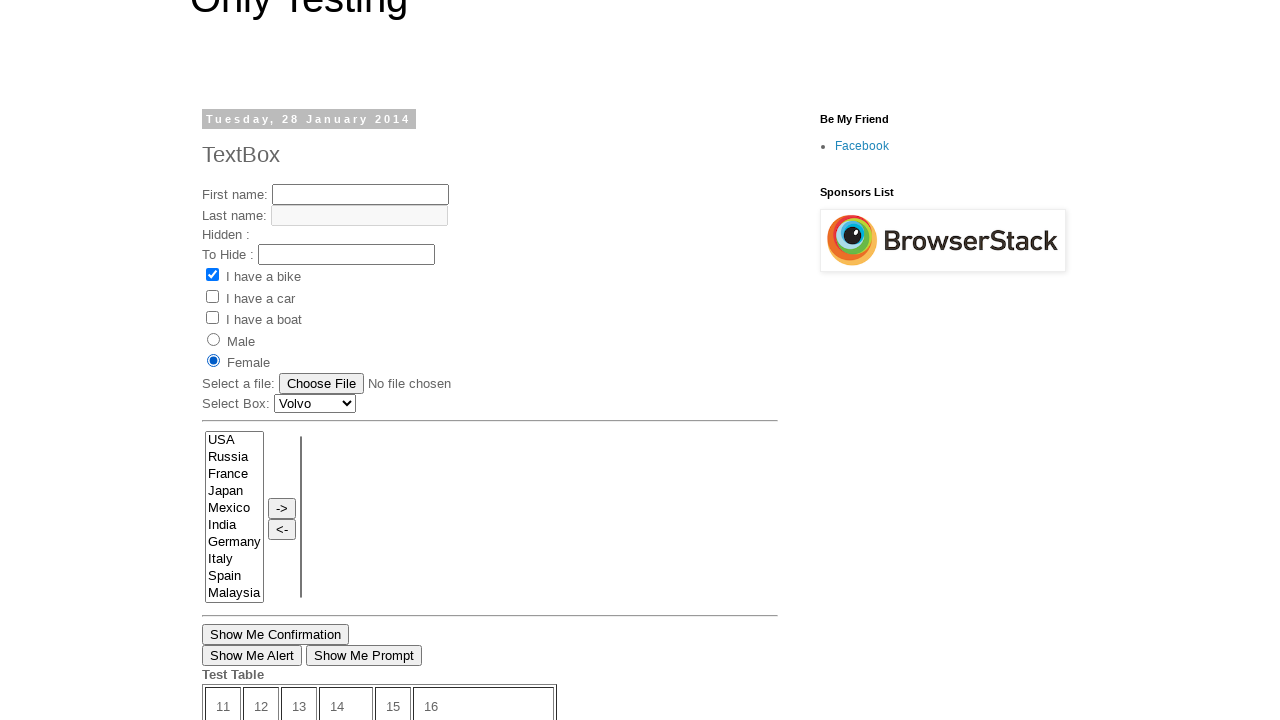